Navigates to Expedia travel website and verifies the page loads by checking the title

Starting URL: https://www.expedia.com/

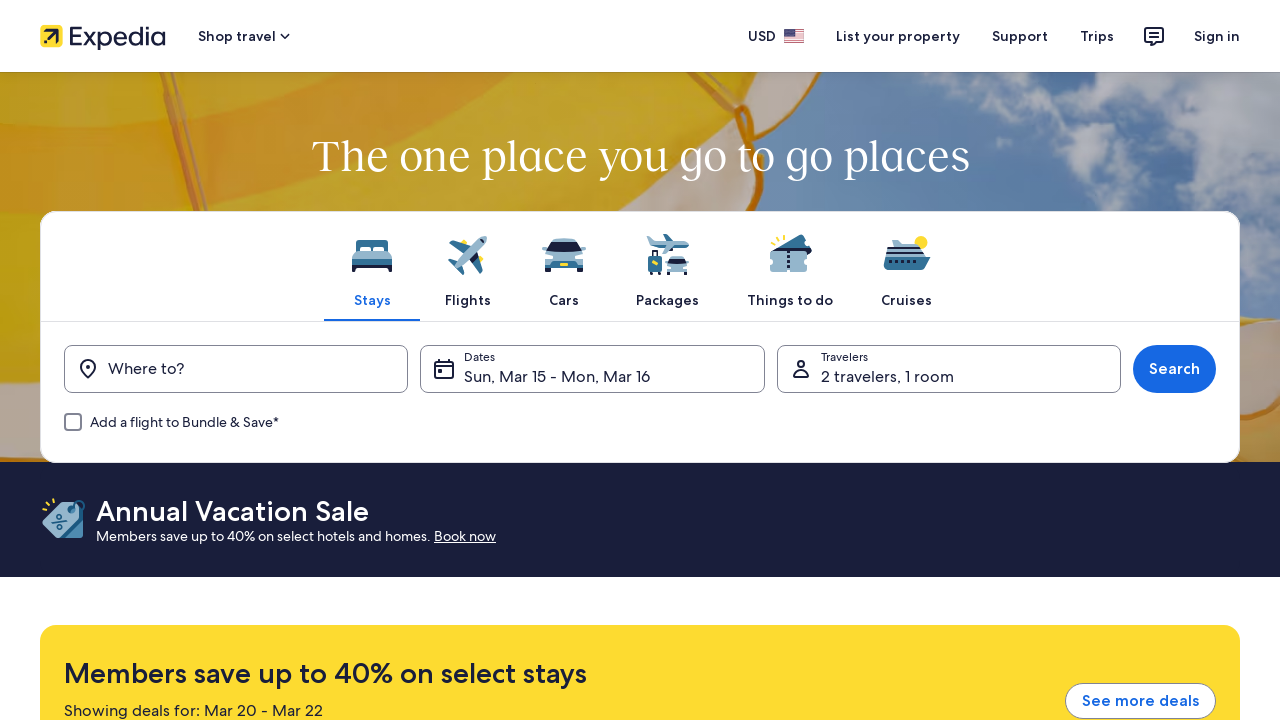

Navigated to Expedia travel website
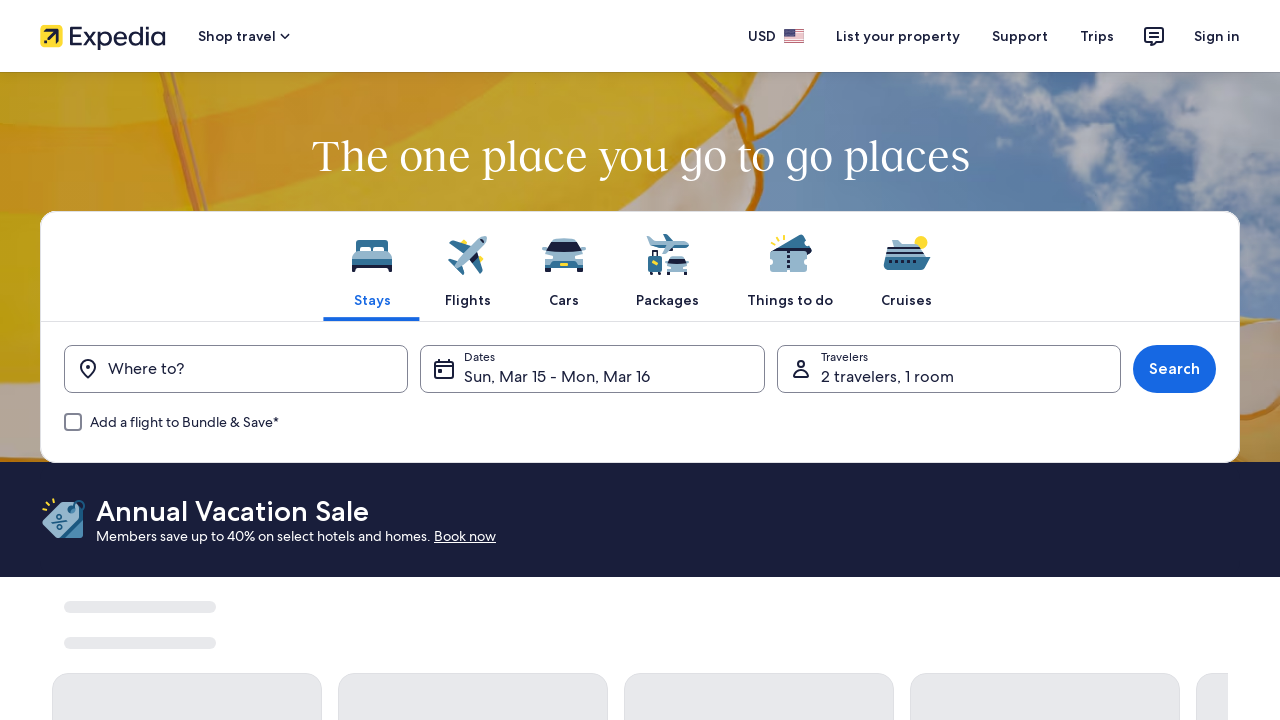

Page DOM content loaded
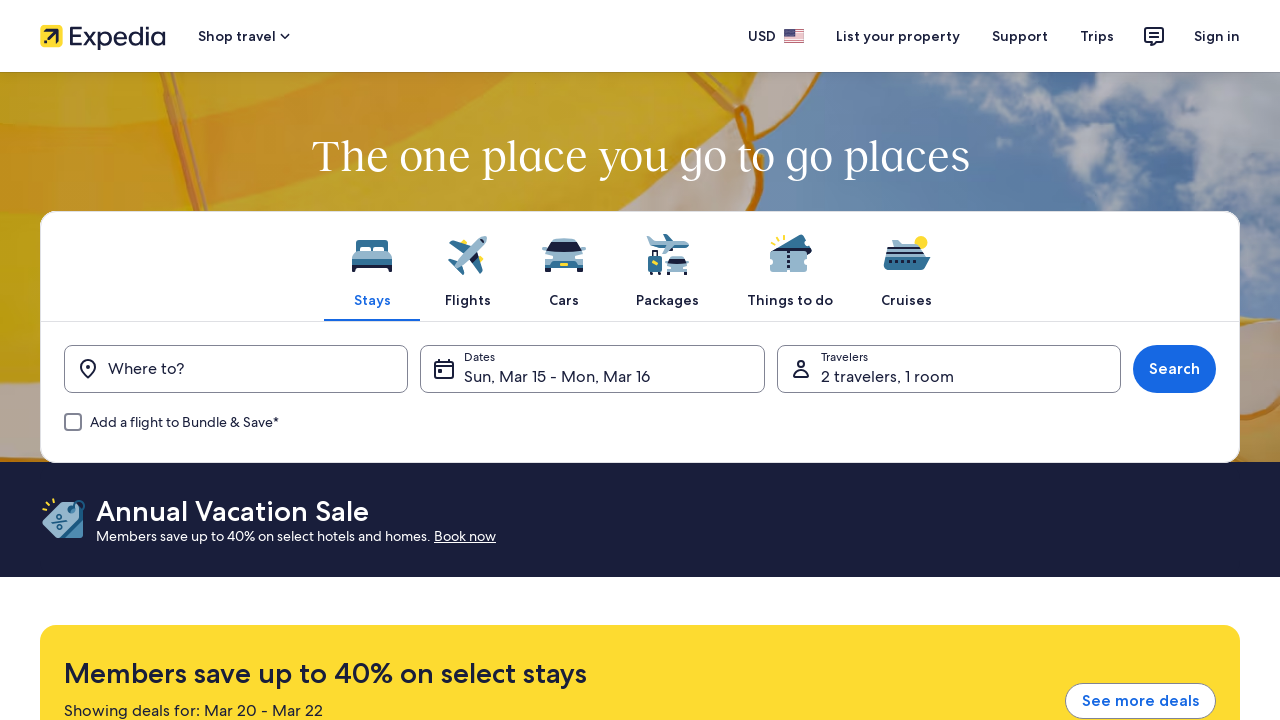

Body element loaded, page structure verified
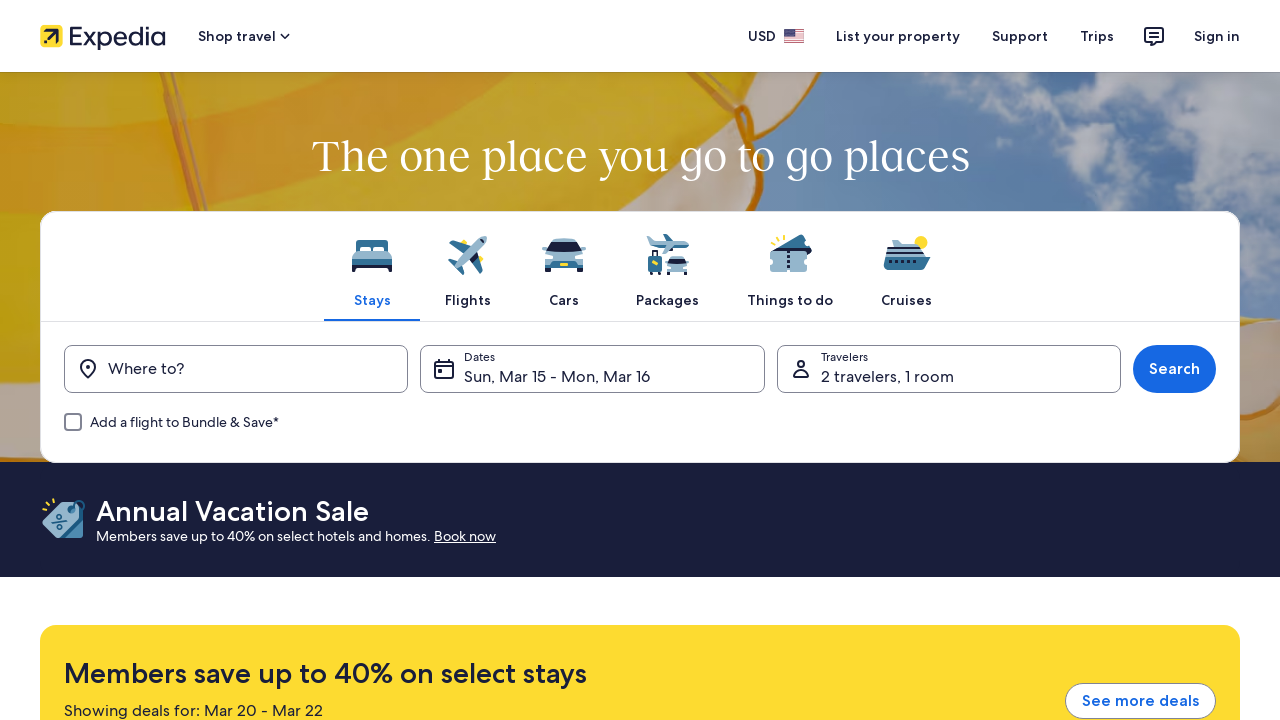

Verified page title contains 'Expedia'
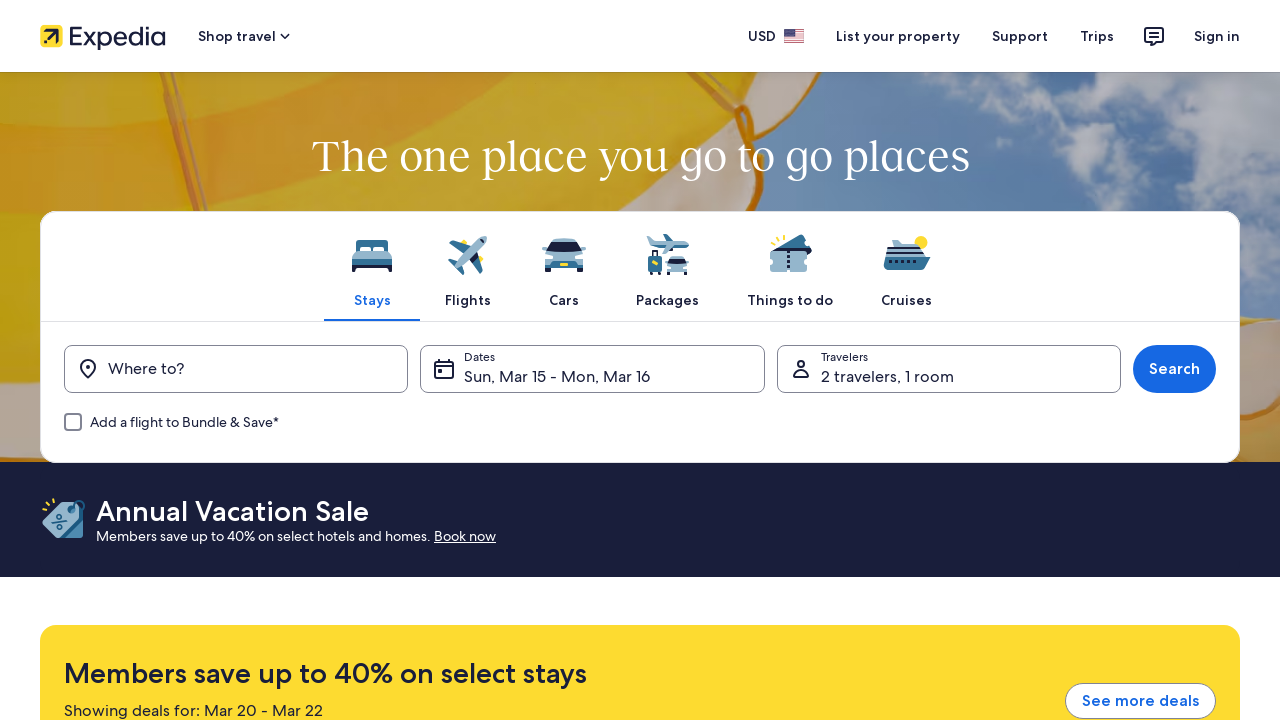

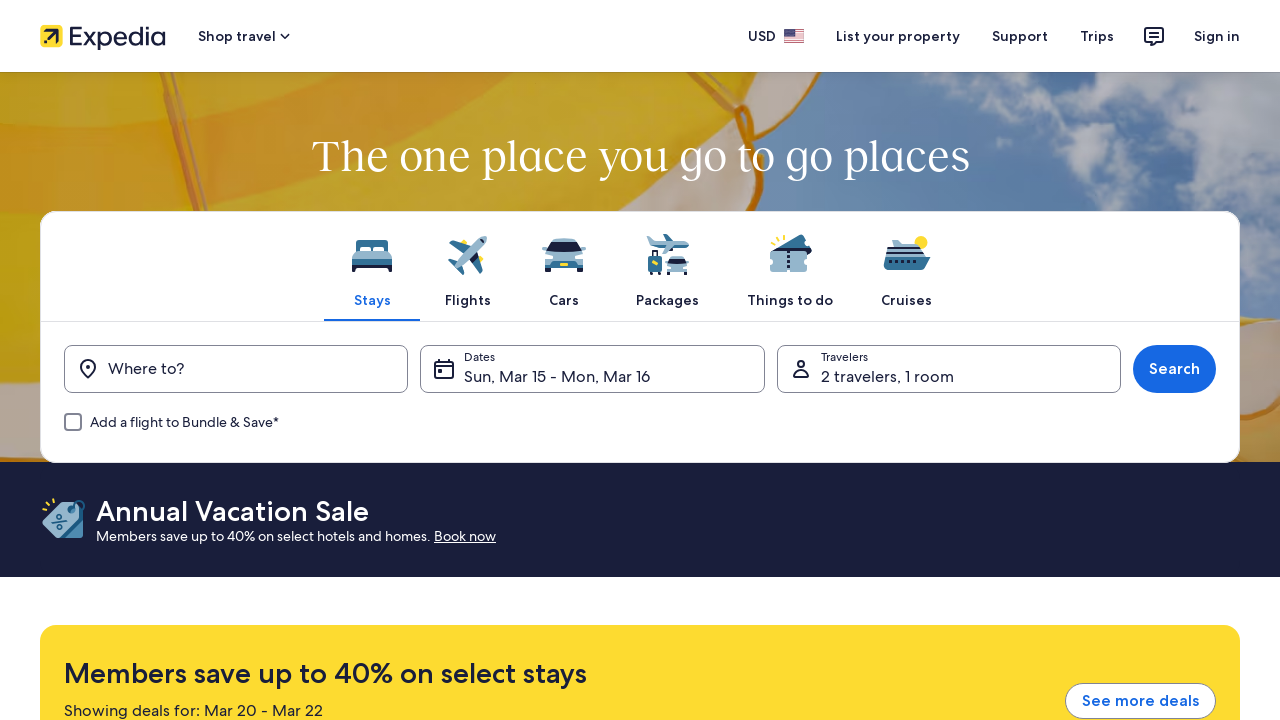